Tests a practice form by filling various input fields including email, password, name, selecting checkboxes, radio buttons, and dropdown options

Starting URL: https://rahulshettyacademy.com/angularpractice/

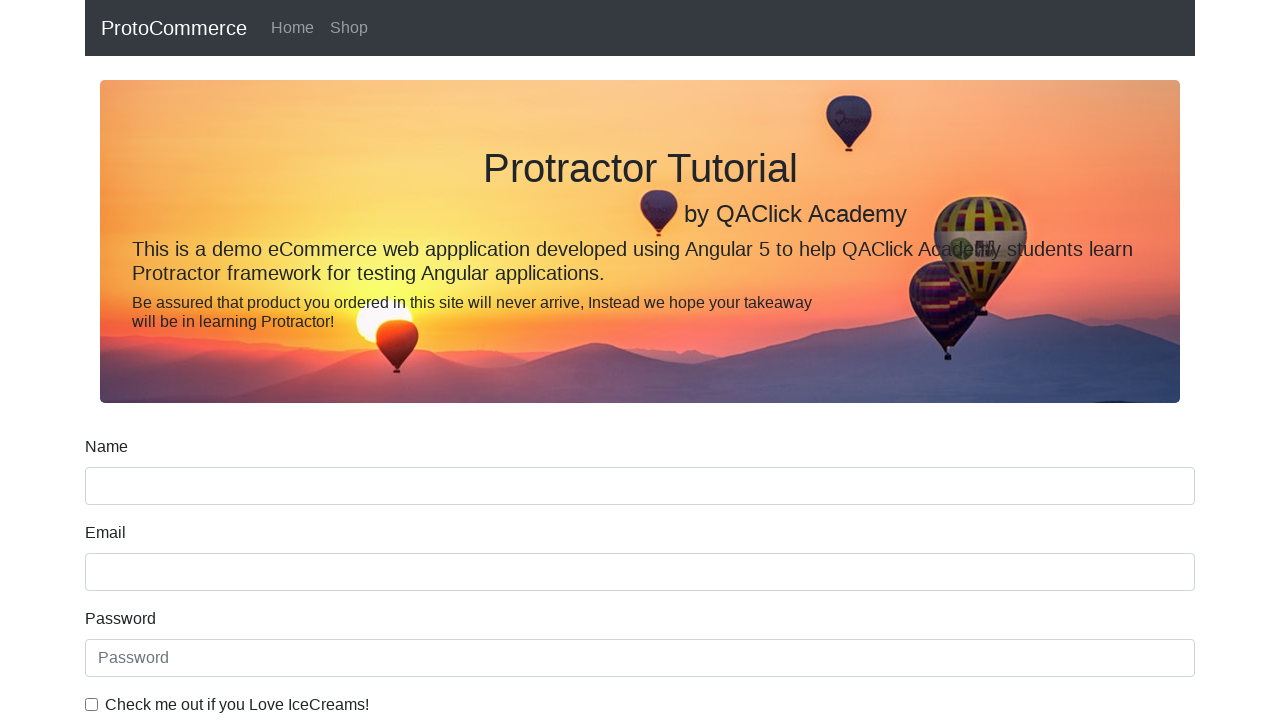

Filled email field with 'Hello@gmail.com' on input[name='email']
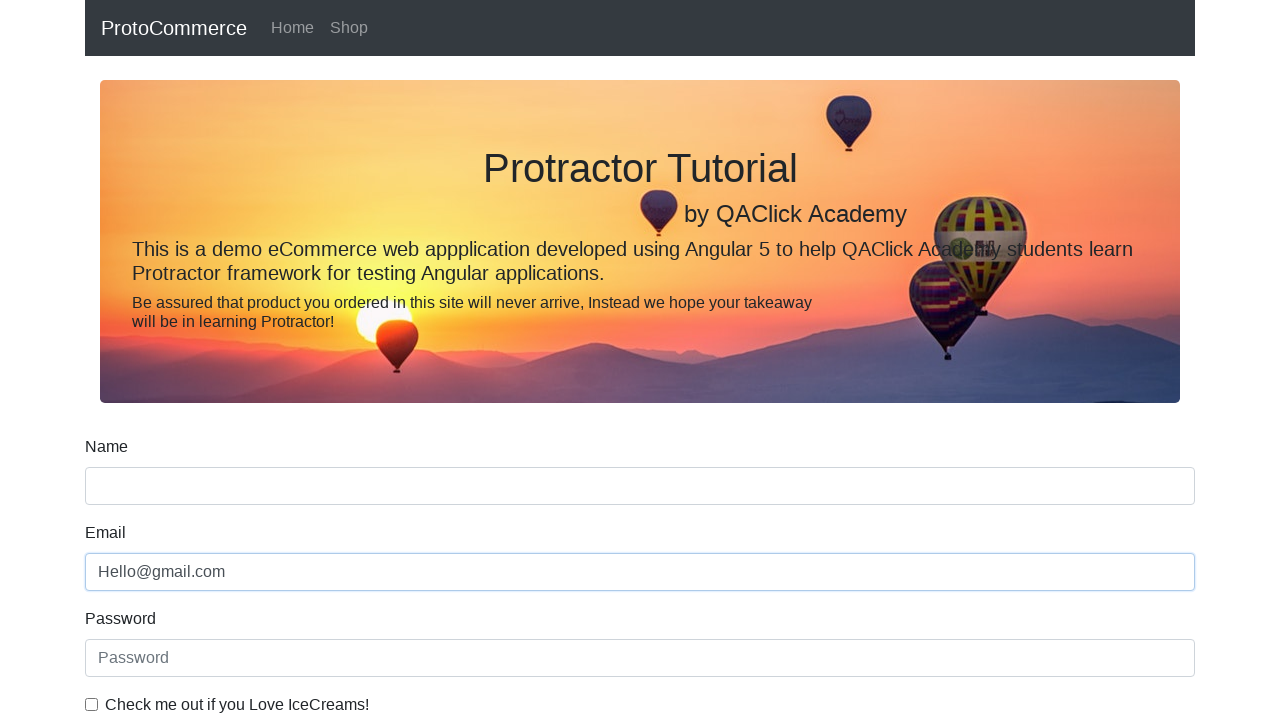

Filled password field with 'HelloPassword' on #exampleInputPassword1
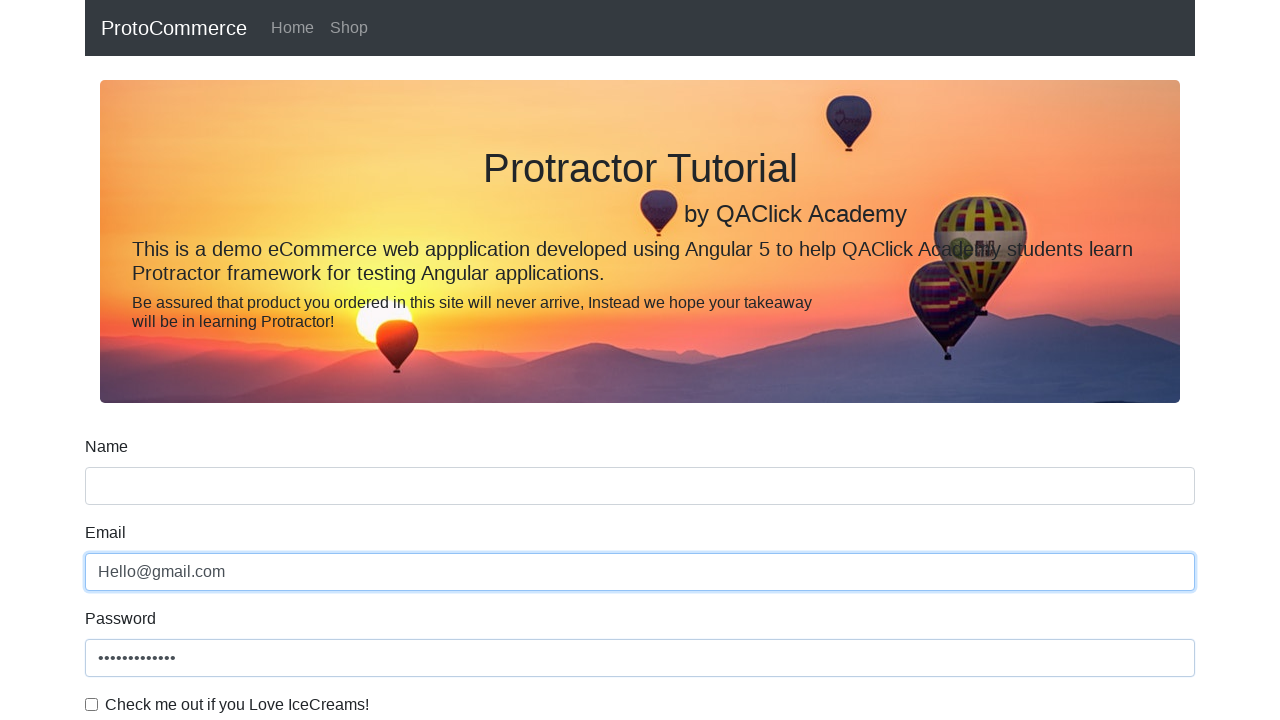

Clicked checkbox #exampleCheck1 at (92, 704) on #exampleCheck1
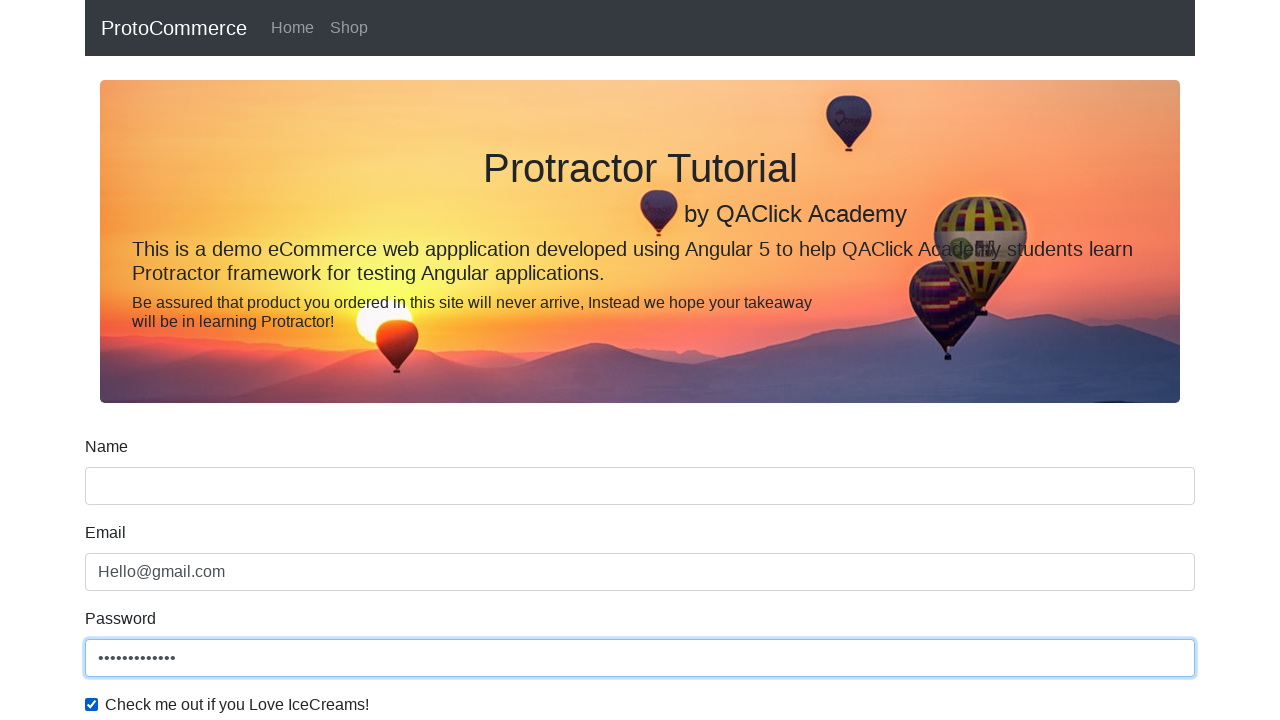

Clicked submit button at (123, 491) on xpath=//input[@type='submit']
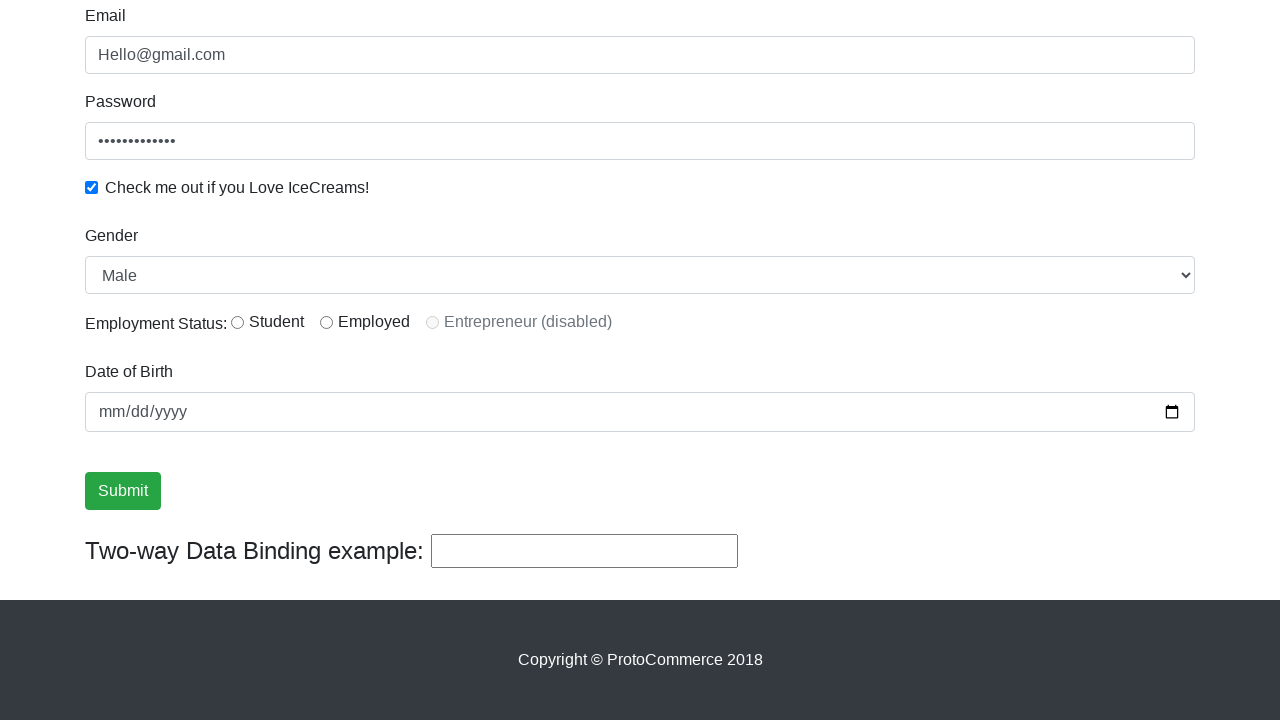

Success message appeared
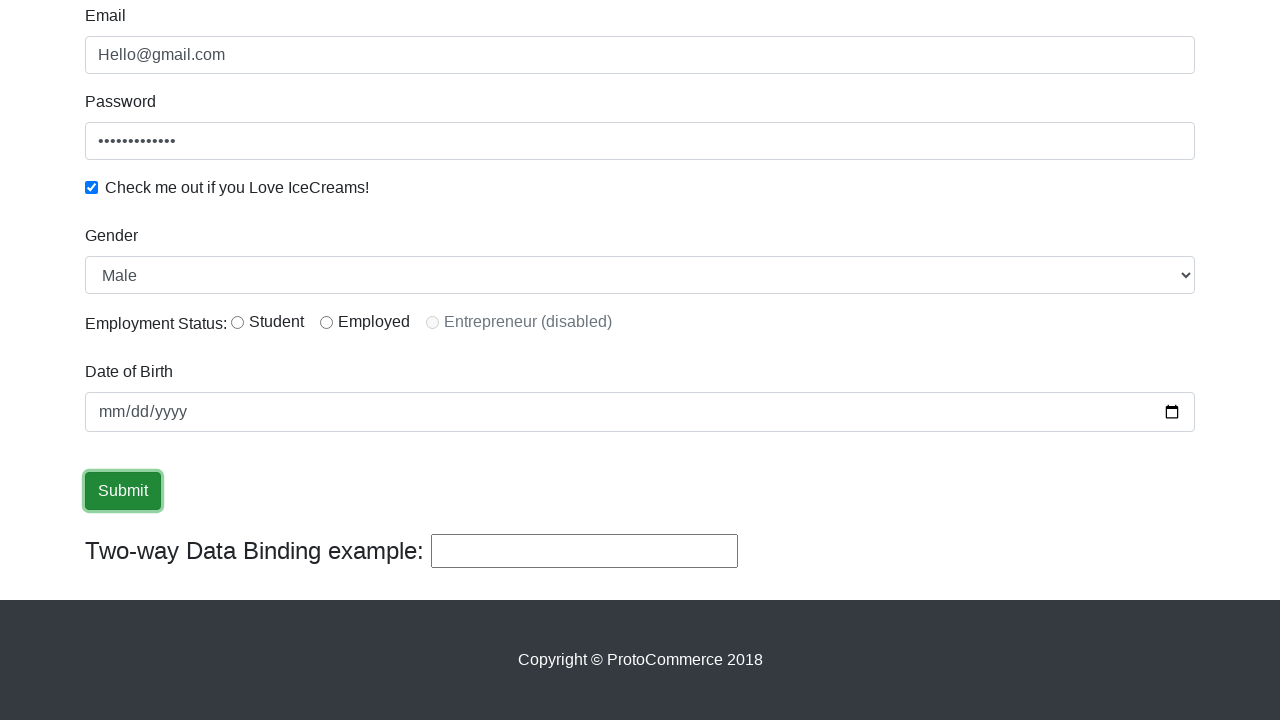

Filled name field with 'Yousuf' on input[name='name']
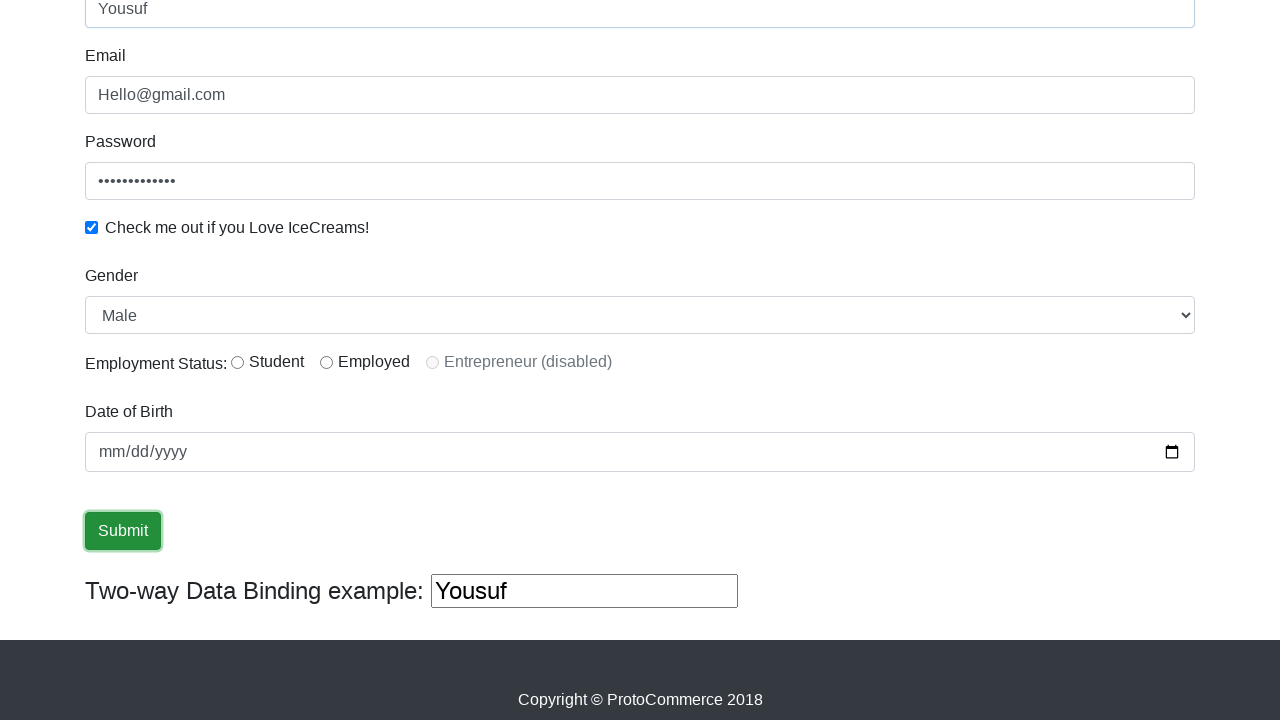

Clicked radio button #inlineRadio1 at (238, 362) on #inlineRadio1
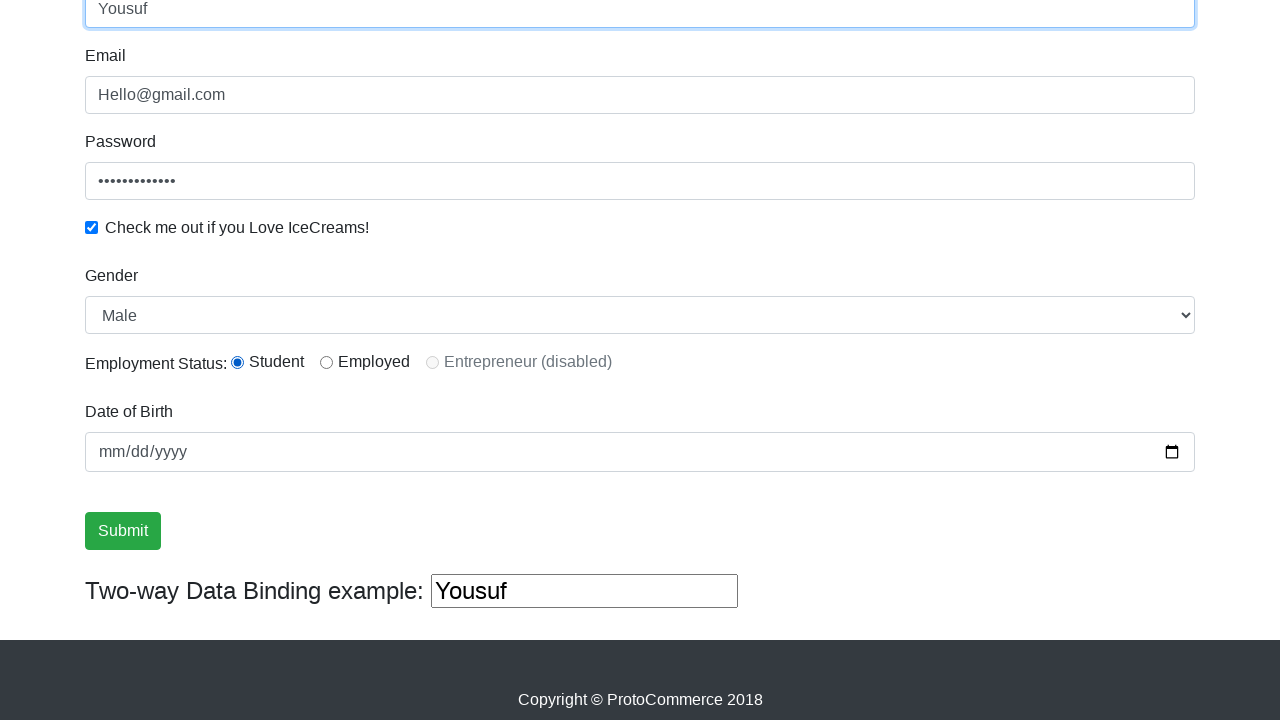

Selected 'Female' option from dropdown #exampleFormControlSelect1 on #exampleFormControlSelect1
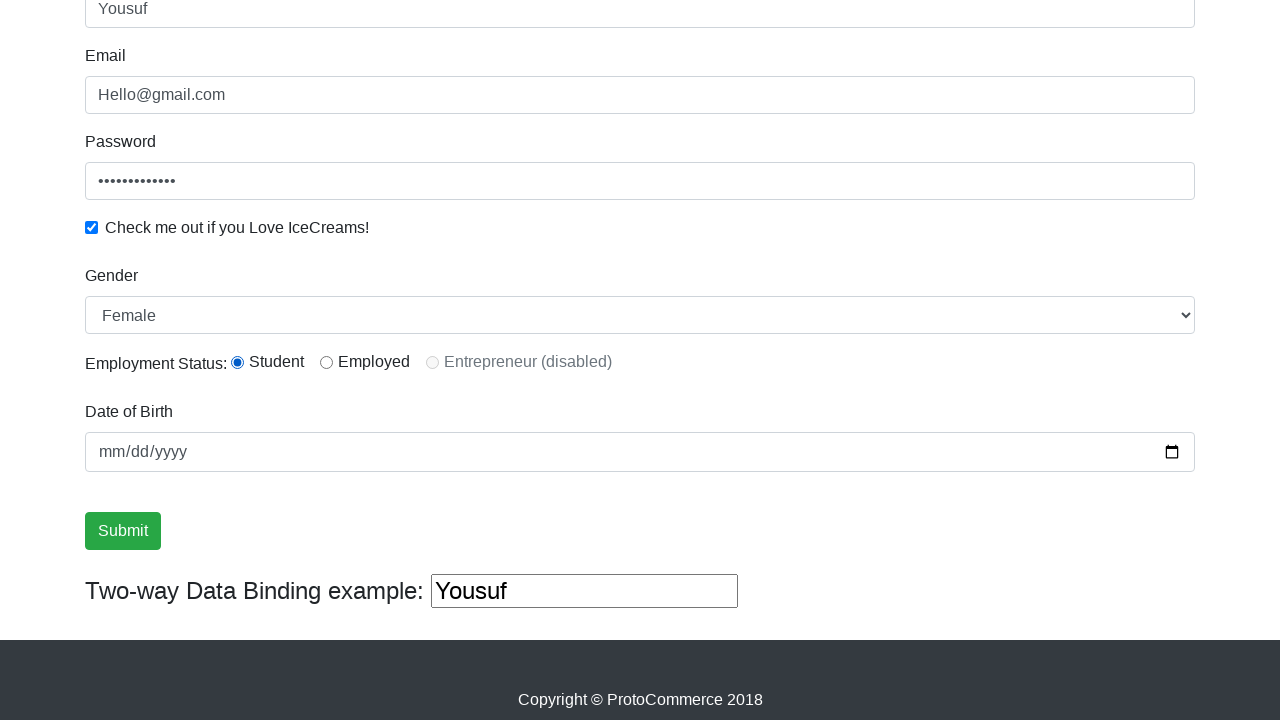

Selected option at index 0 (Male) from dropdown #exampleFormControlSelect1 on #exampleFormControlSelect1
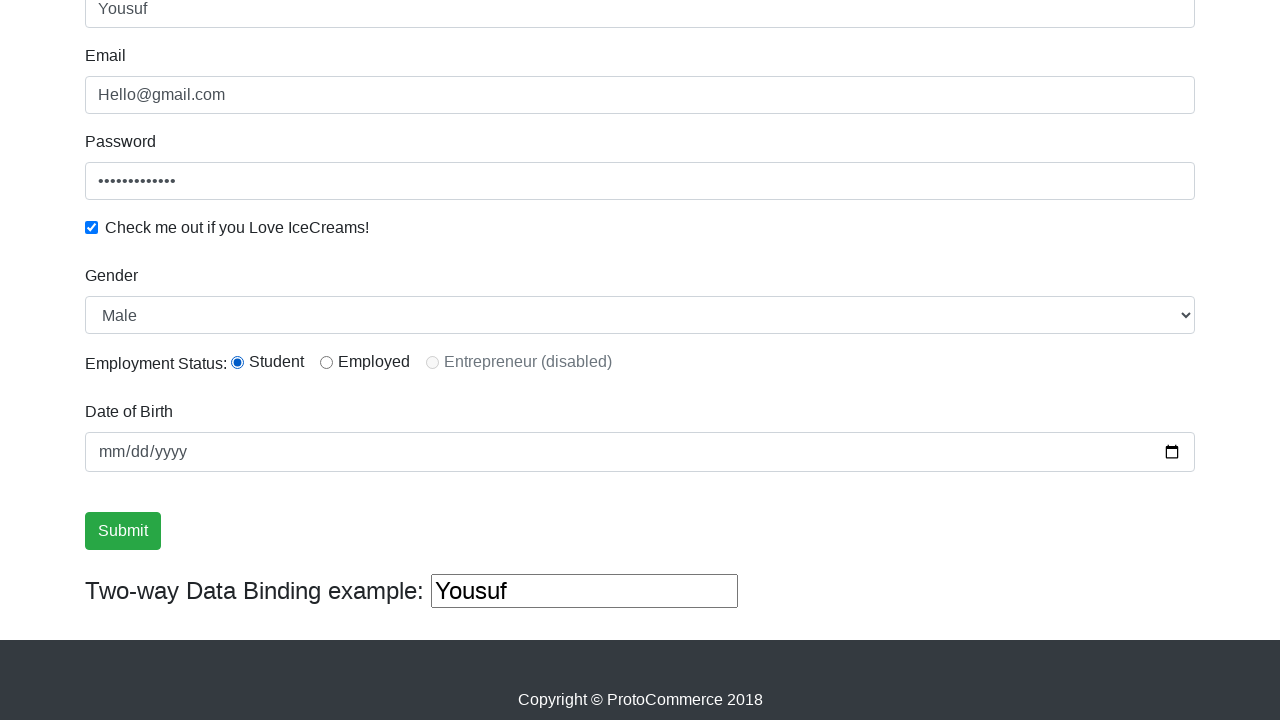

Filled third text input field with 'hello again' on (//input[@type='text'])[3]
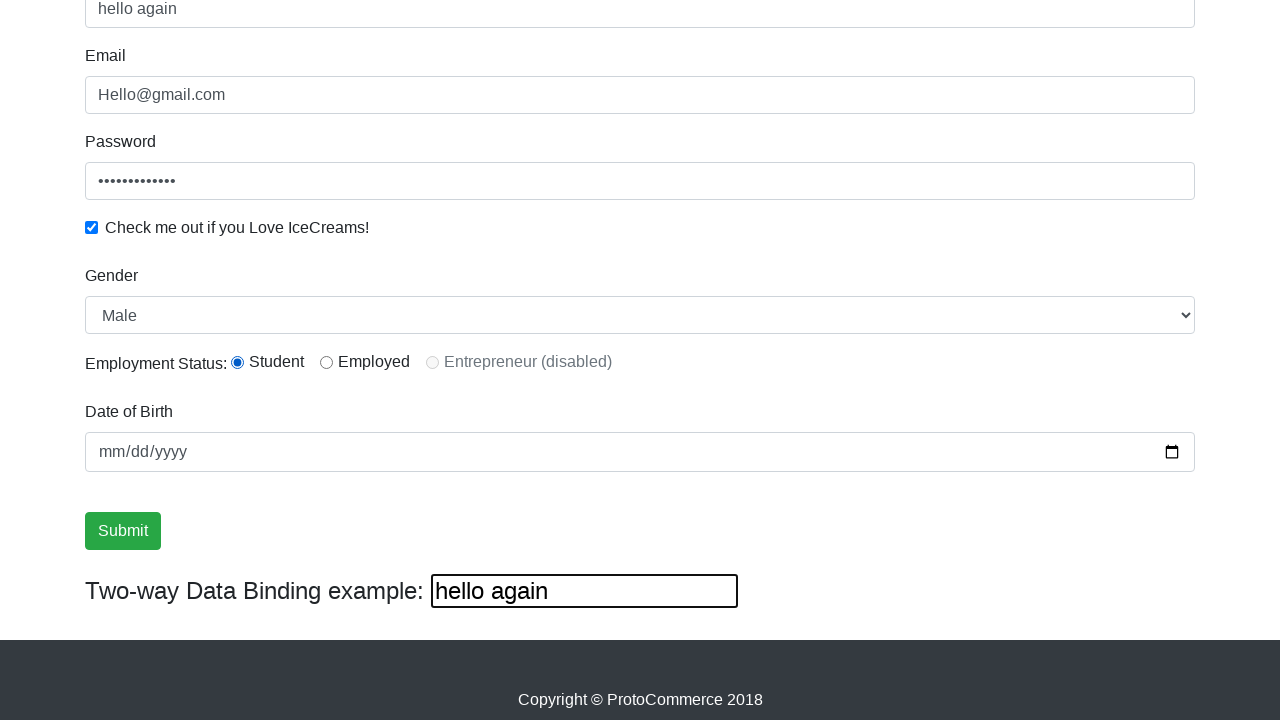

Cleared third text input field on (//input[@type='text'])[3]
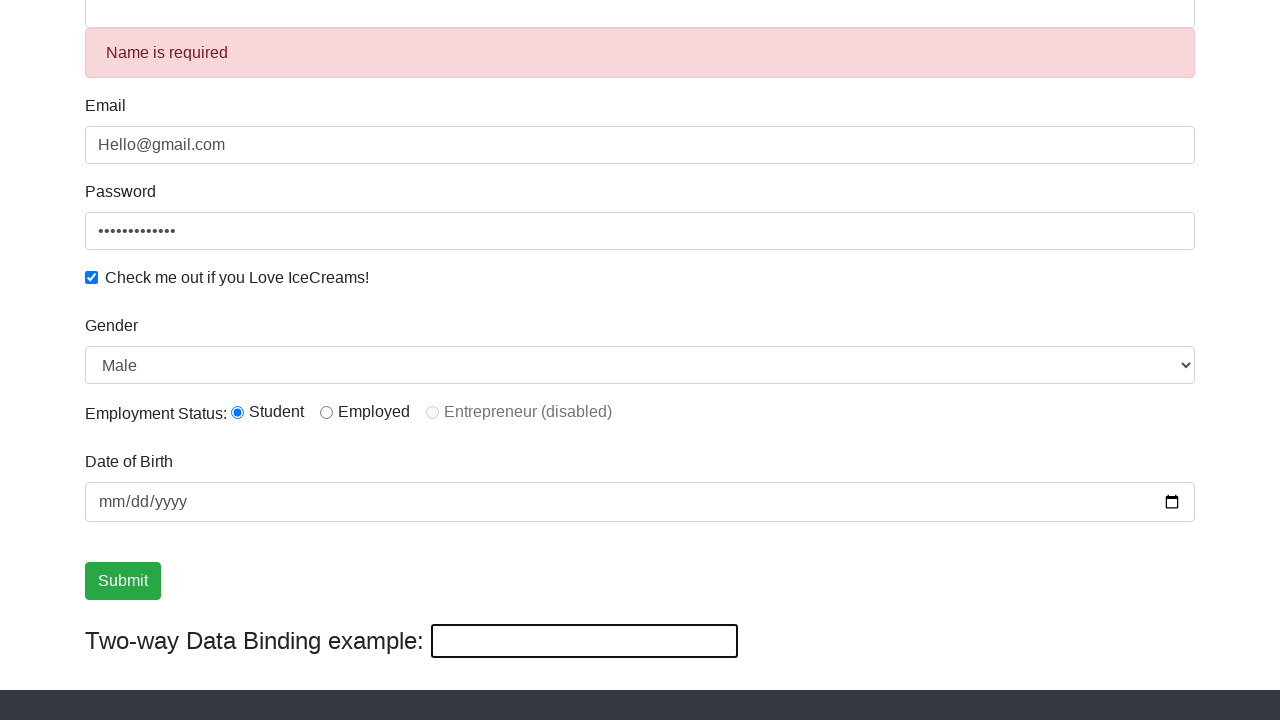

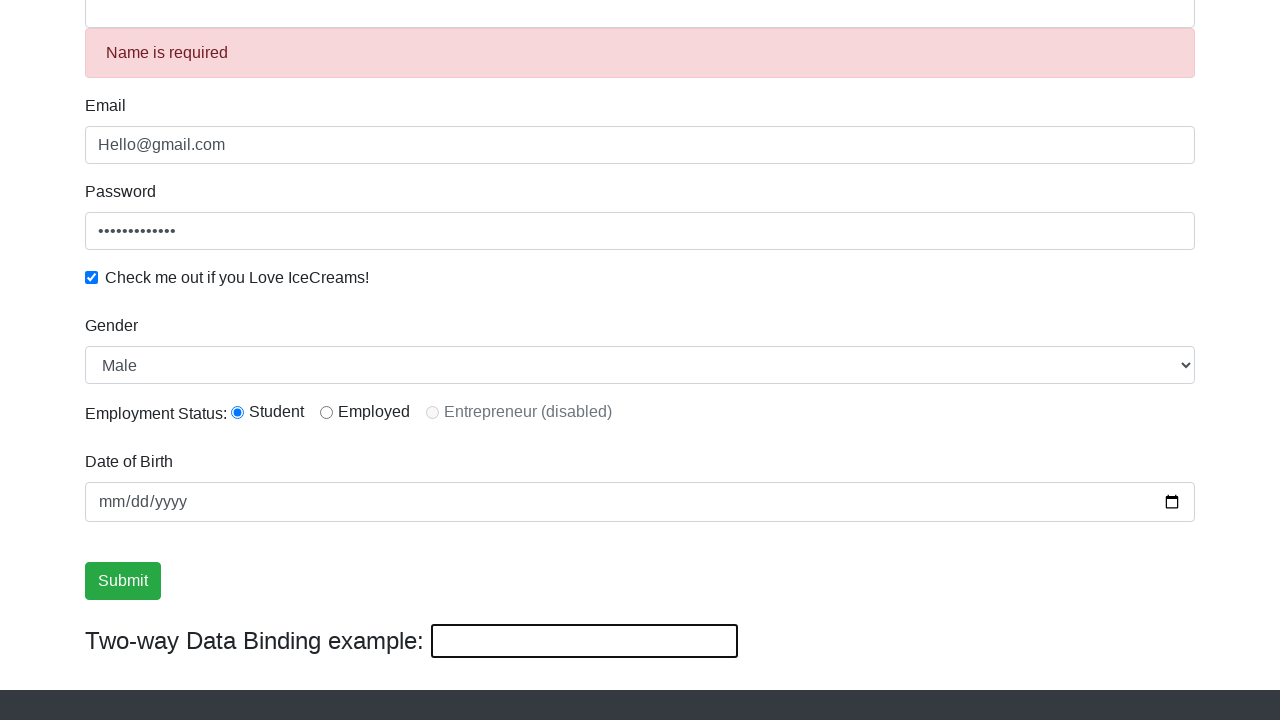